Navigates to the Ajio e-commerce website homepage and verifies the page loads successfully

Starting URL: https://www.ajio.com

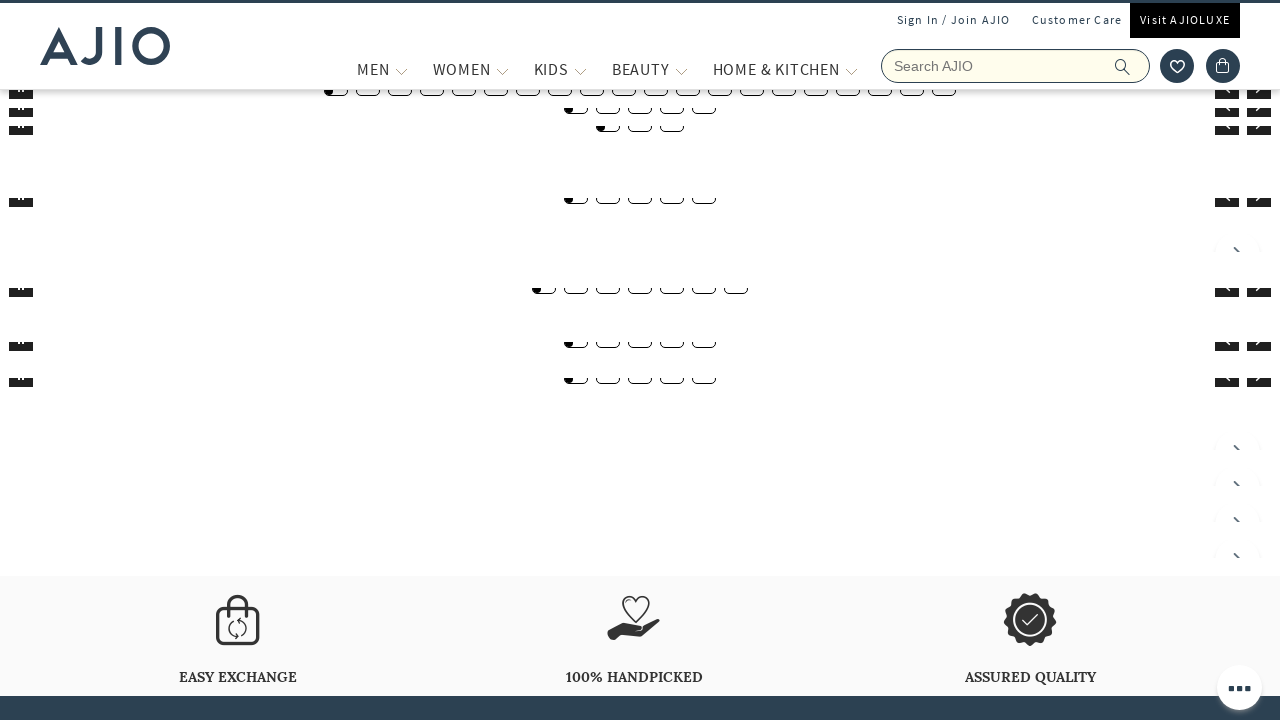

Page DOM content loaded
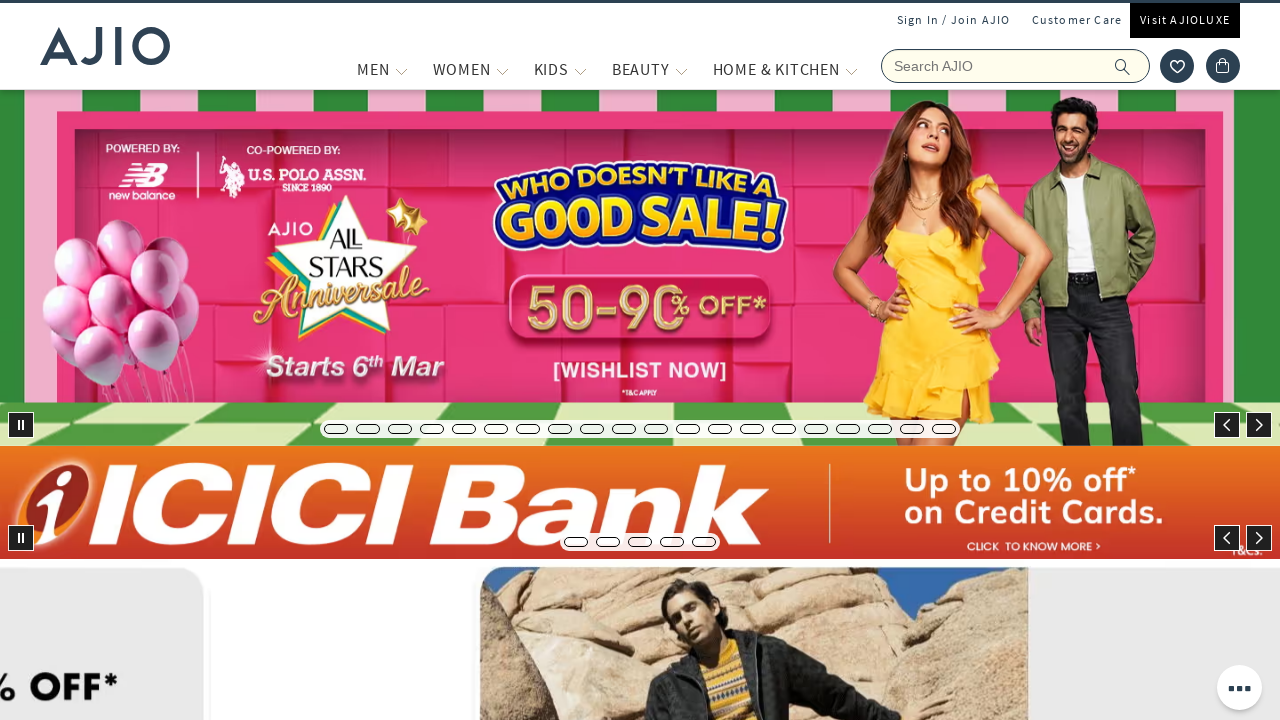

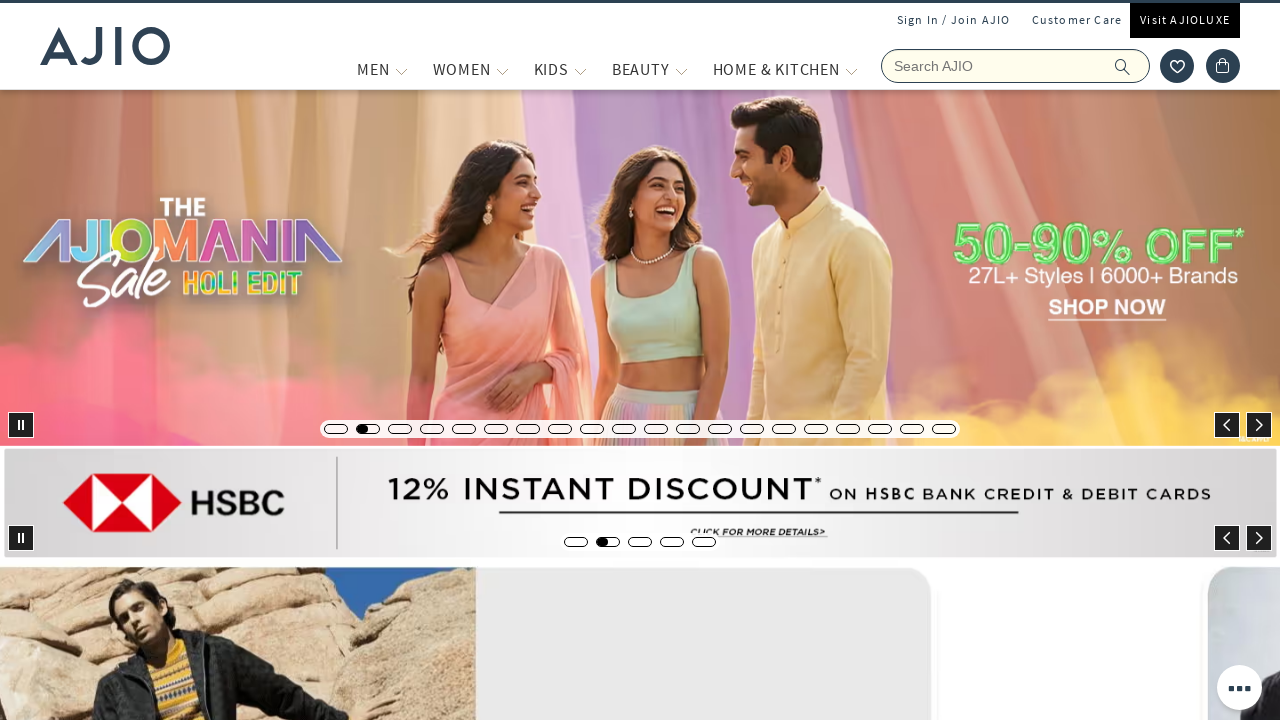